Tests hover functionality by hovering over "Automation Tools" button to reveal dropdown menu, then clicking on the "Appium" link from the dropdown options

Starting URL: http://seleniumpractise.blogspot.com/2016/08/how-to-perform-mouse-hover-in-selenium.html

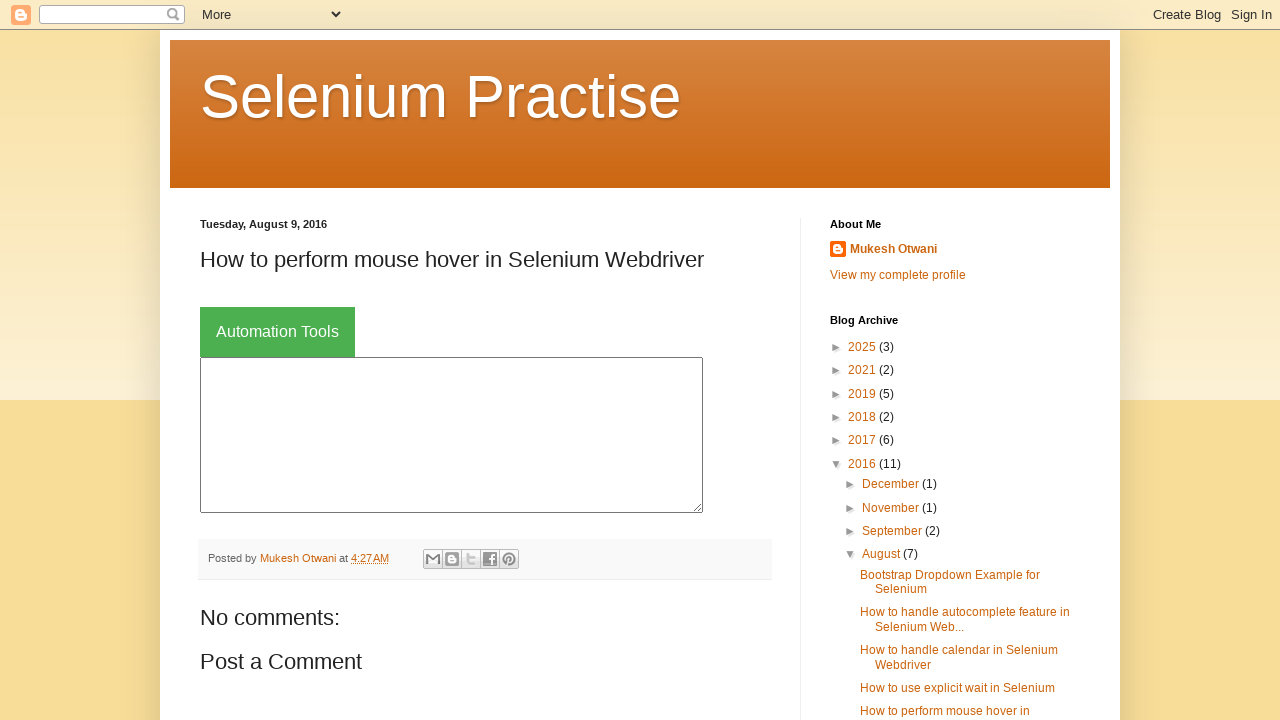

Navigated to hover functionality test page
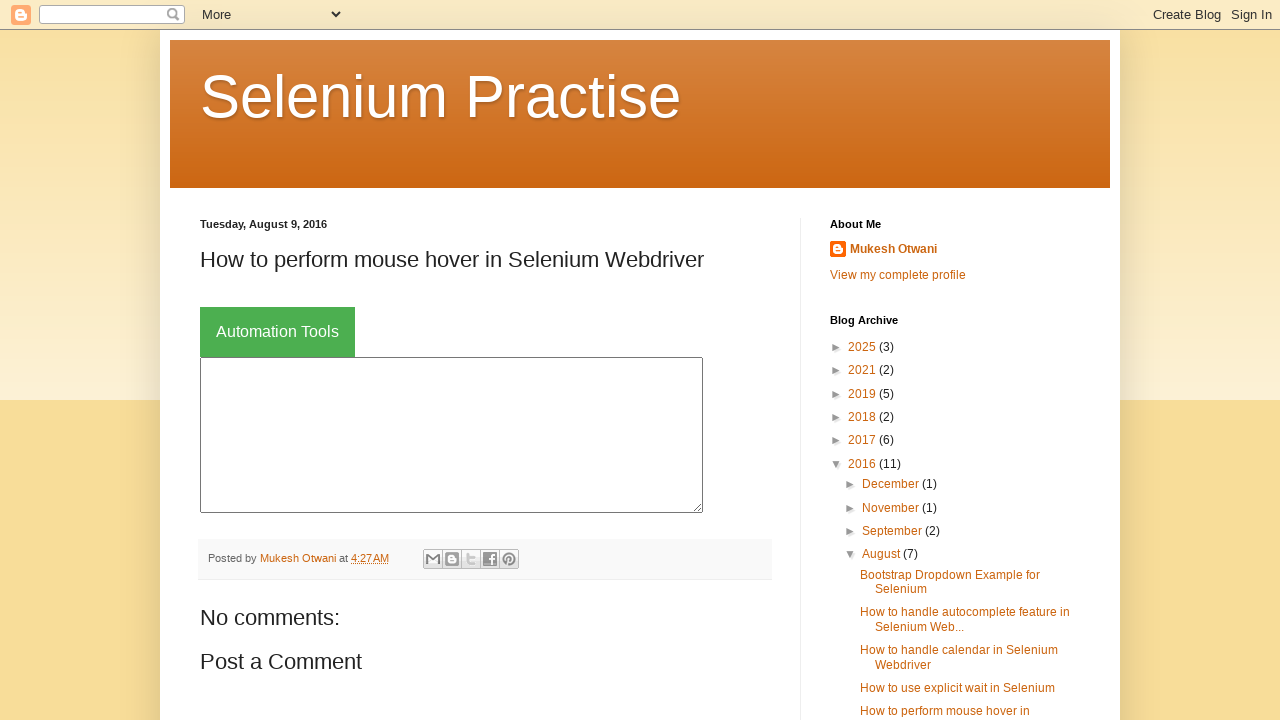

Hovered over 'Automation Tools' button at (278, 332) on xpath=//button[text()='Automation Tools']
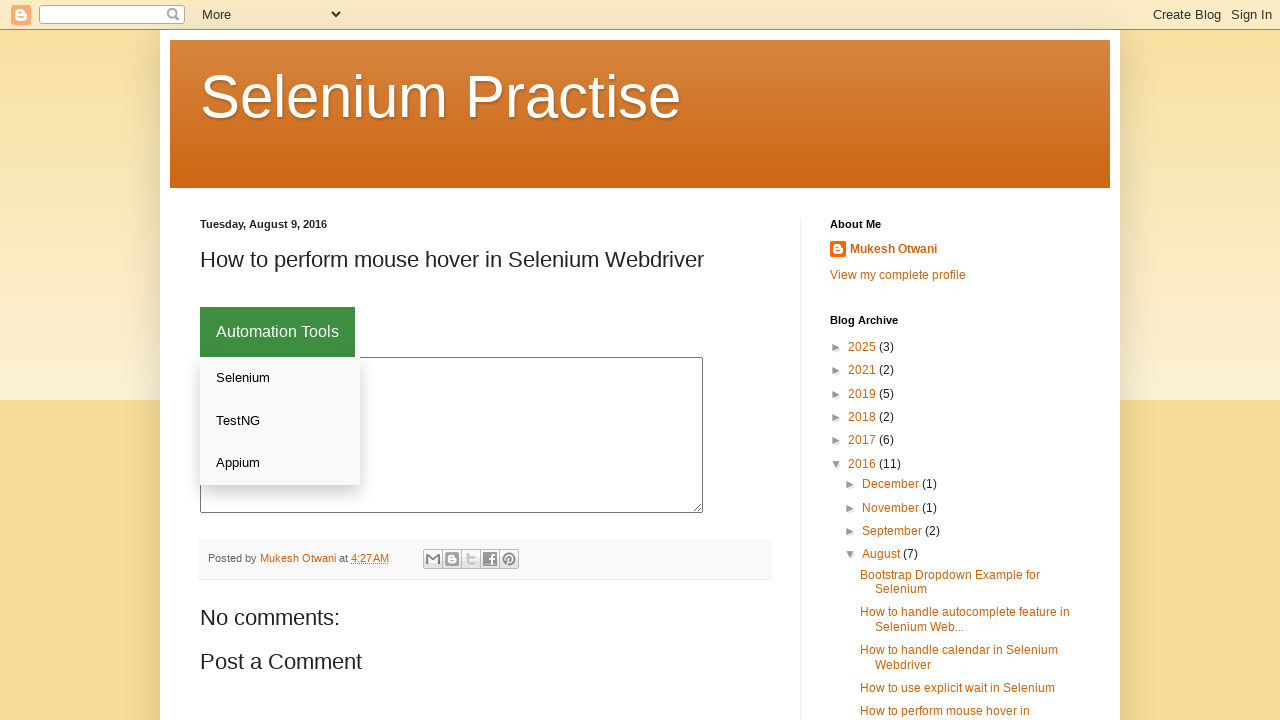

Dropdown menu appeared with links visible
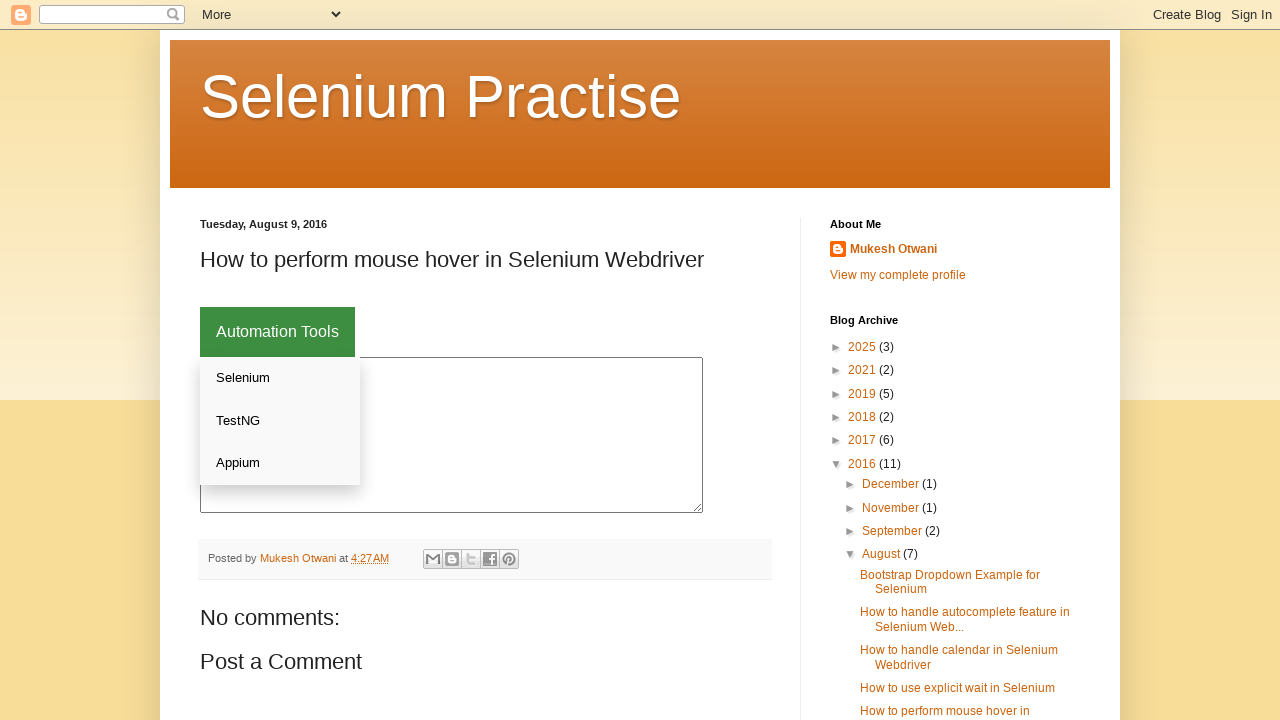

Clicked on 'Appium' link from dropdown menu
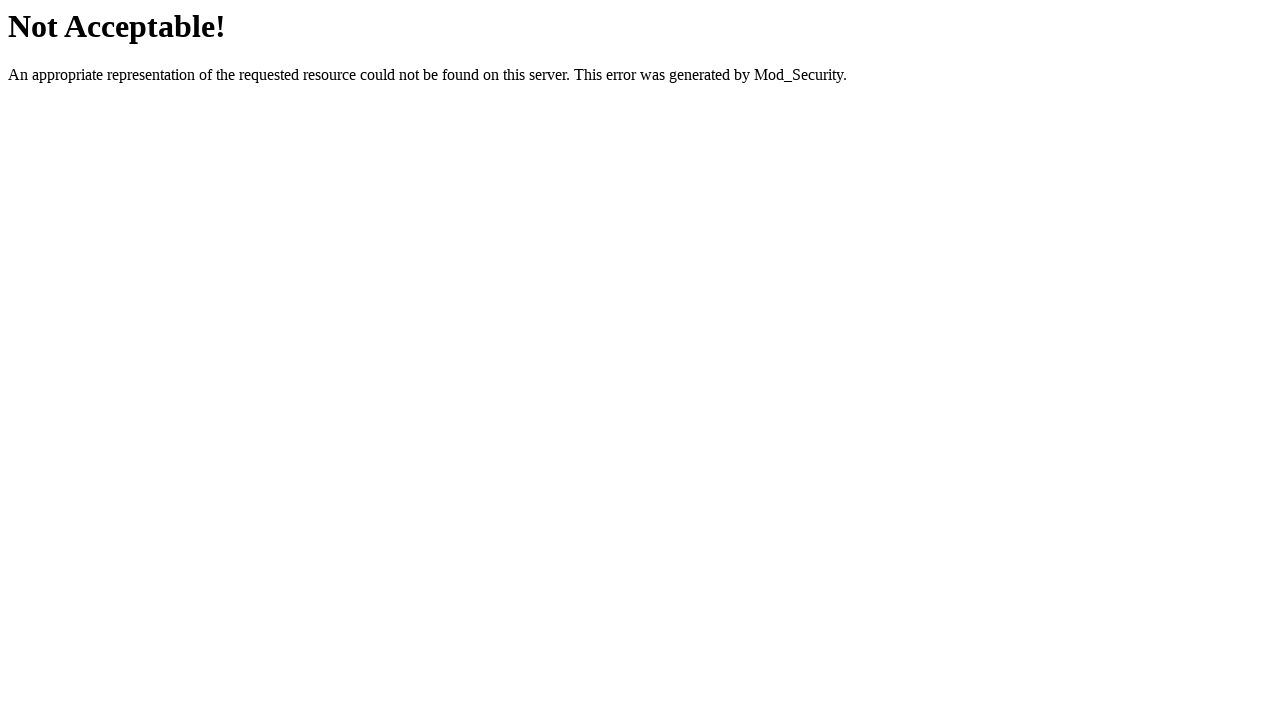

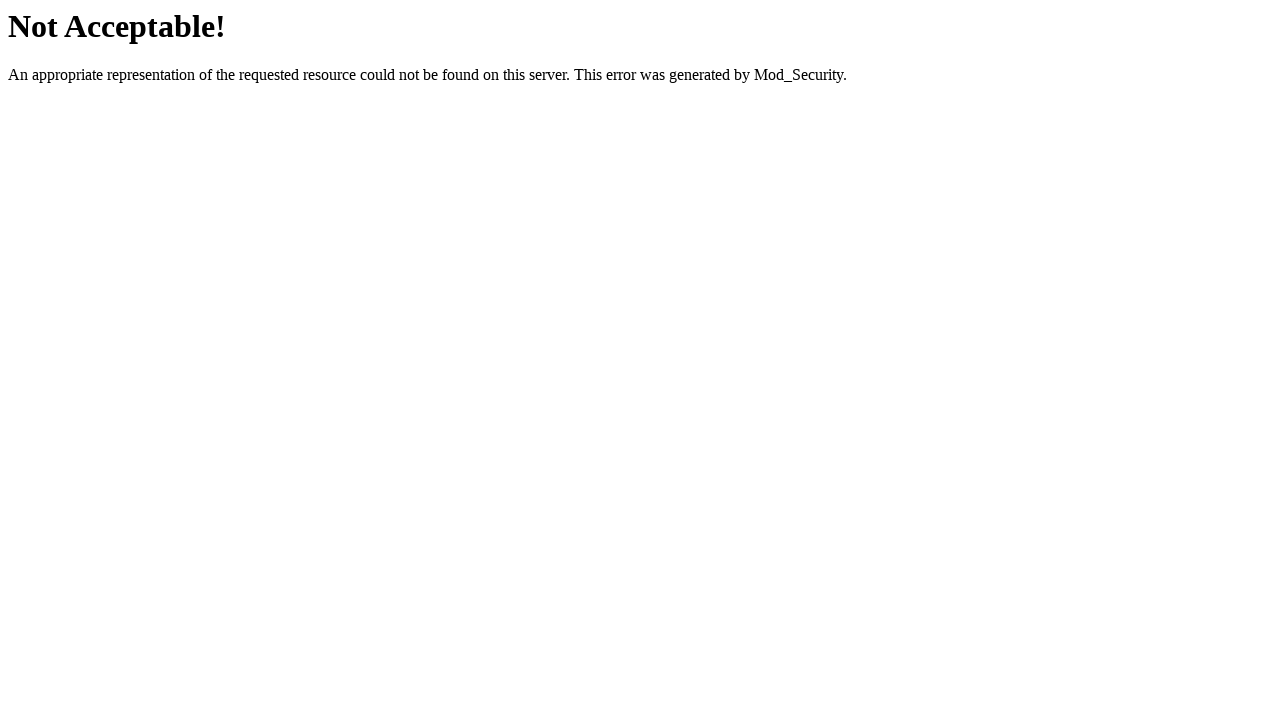